Tests right-click context menu functionality by right-clicking on a button, selecting "Copy" from the context menu, and accepting the resulting alert dialog

Starting URL: https://swisnl.github.io/jQuery-contextMenu/demo.html

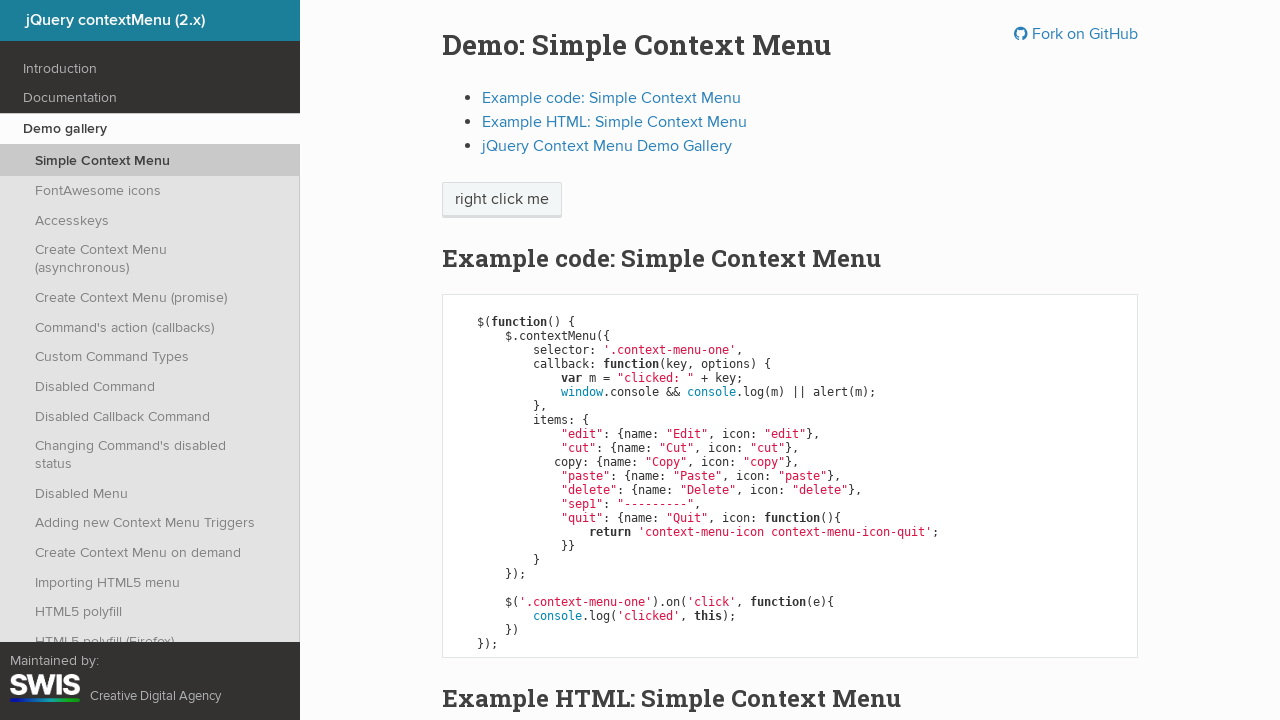

Right-clicked on 'right click me' button to open context menu at (502, 200) on //span[text()='right click me']
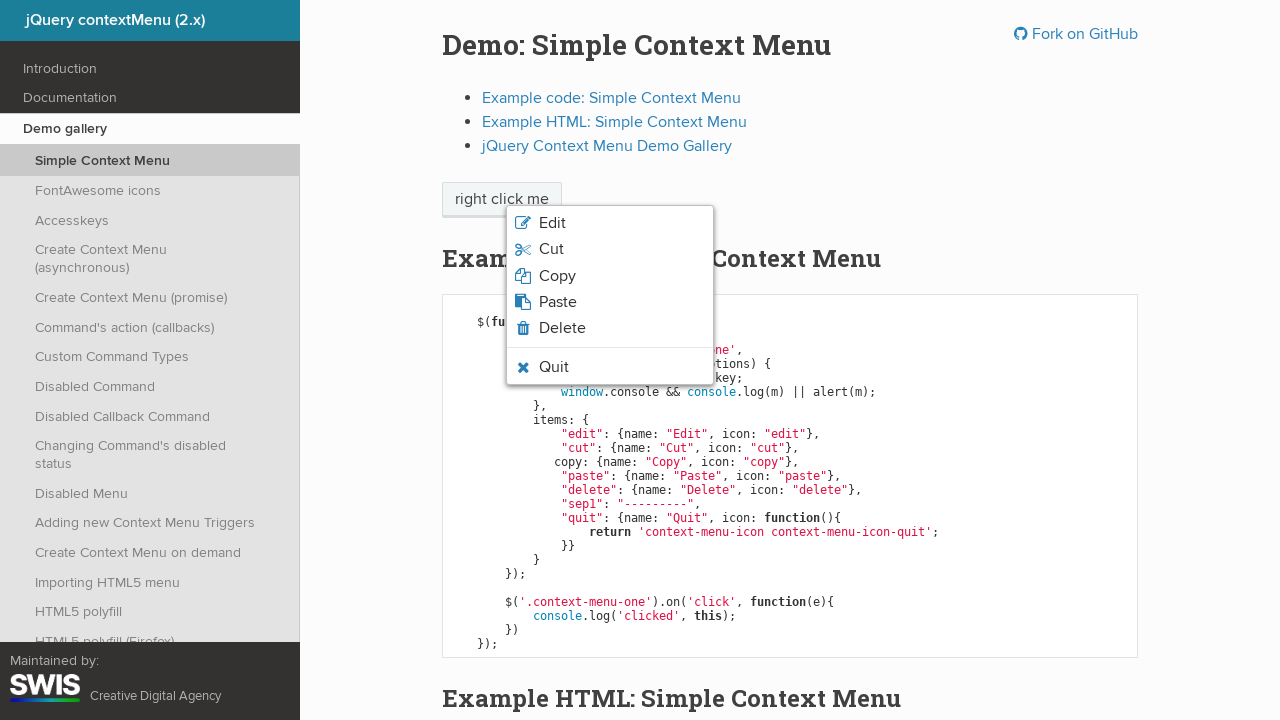

Clicked 'Copy' option from context menu at (557, 276) on xpath=//span[text()='Copy']
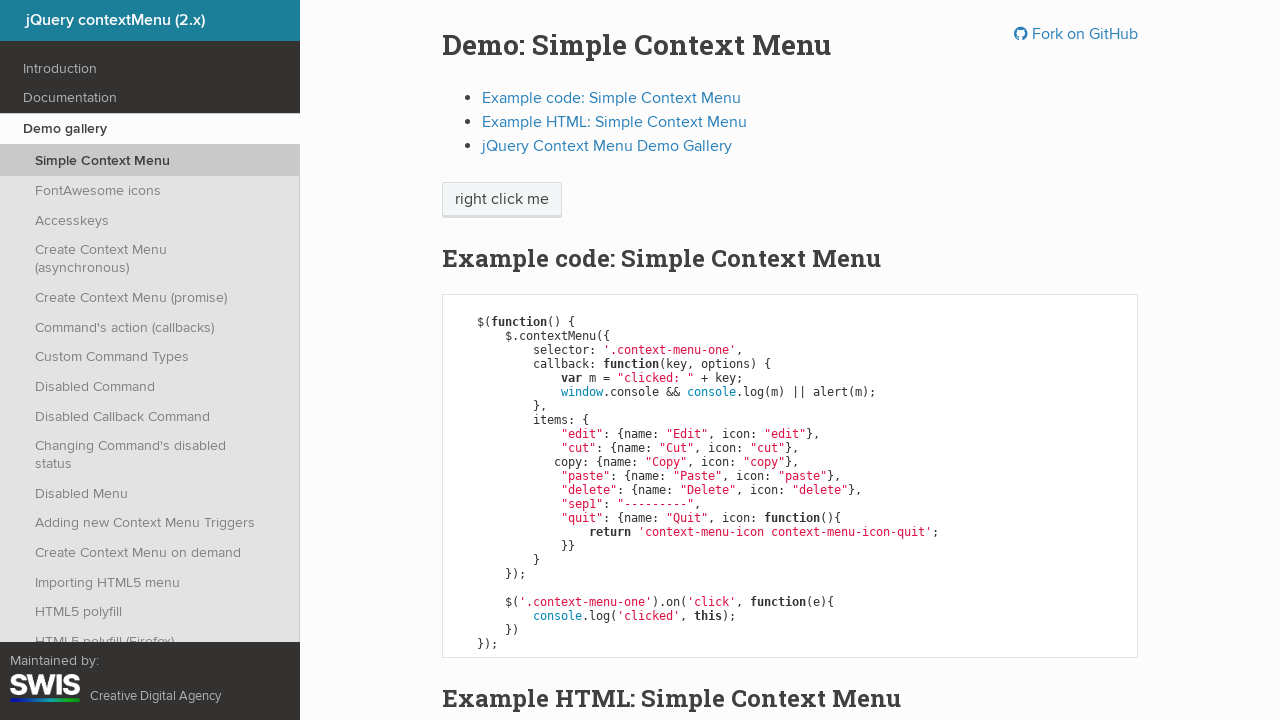

Set up dialog handler to accept alert
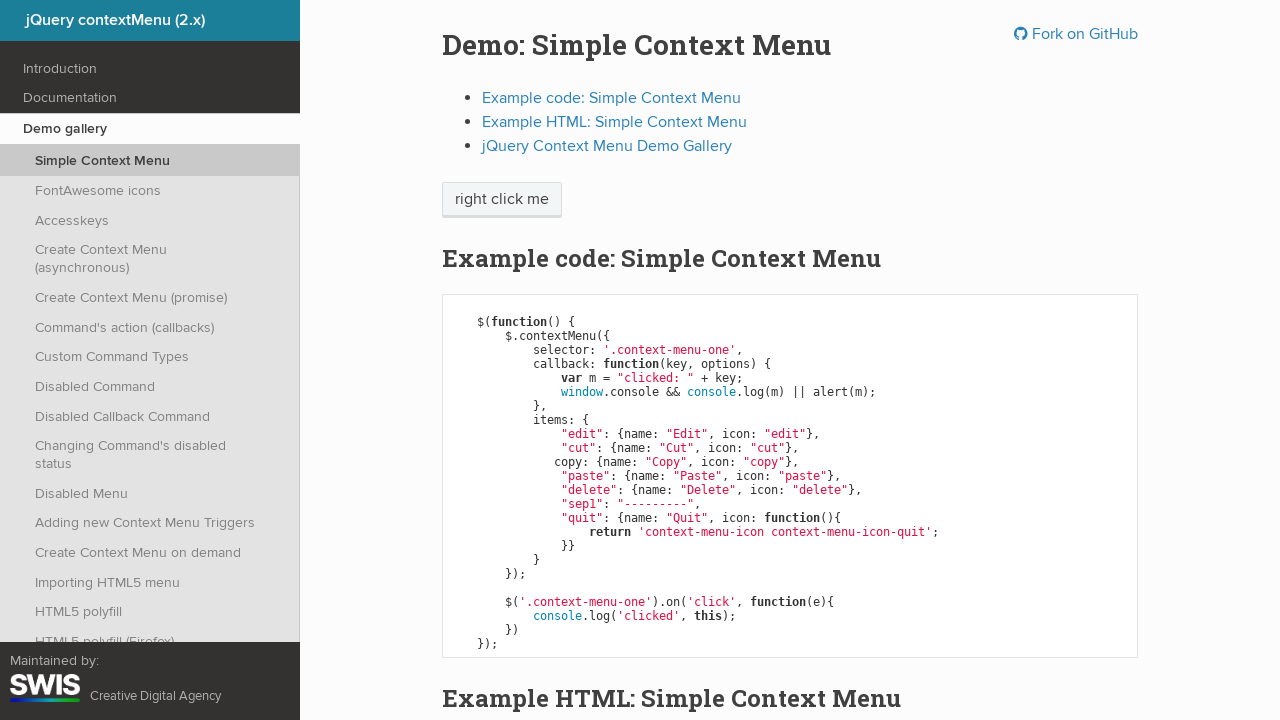

Waited for alert dialog to appear and be handled
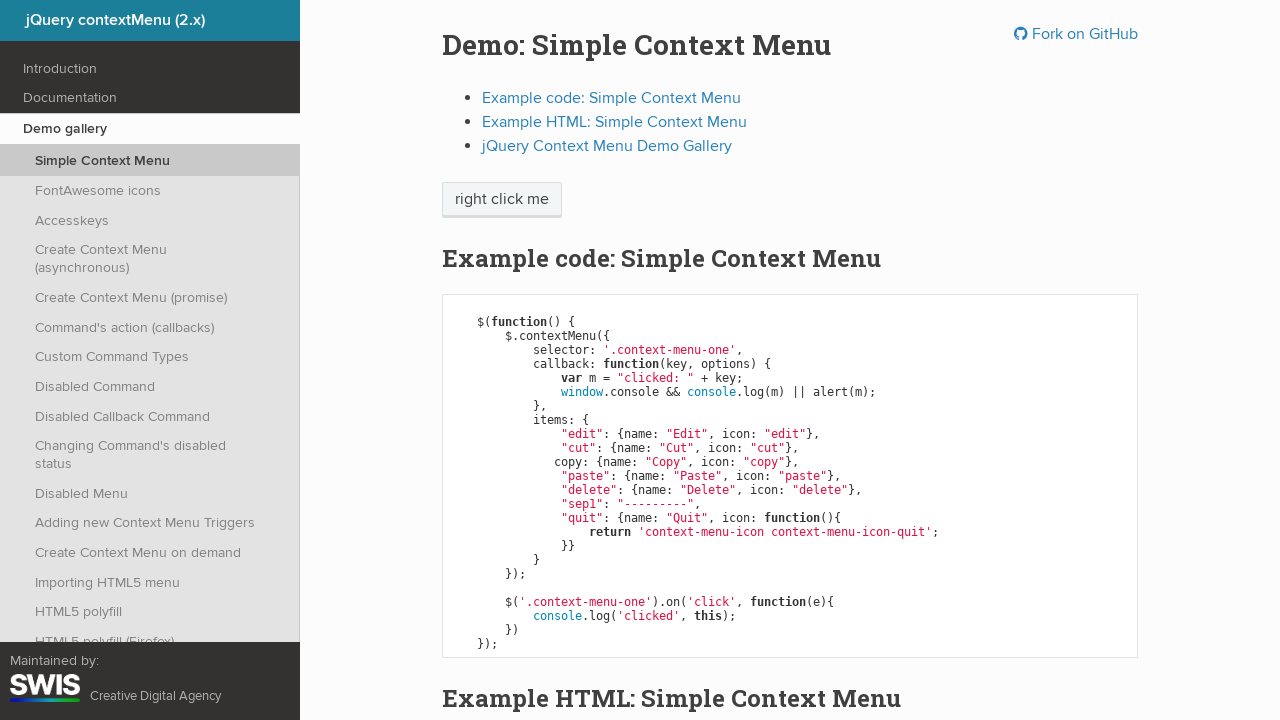

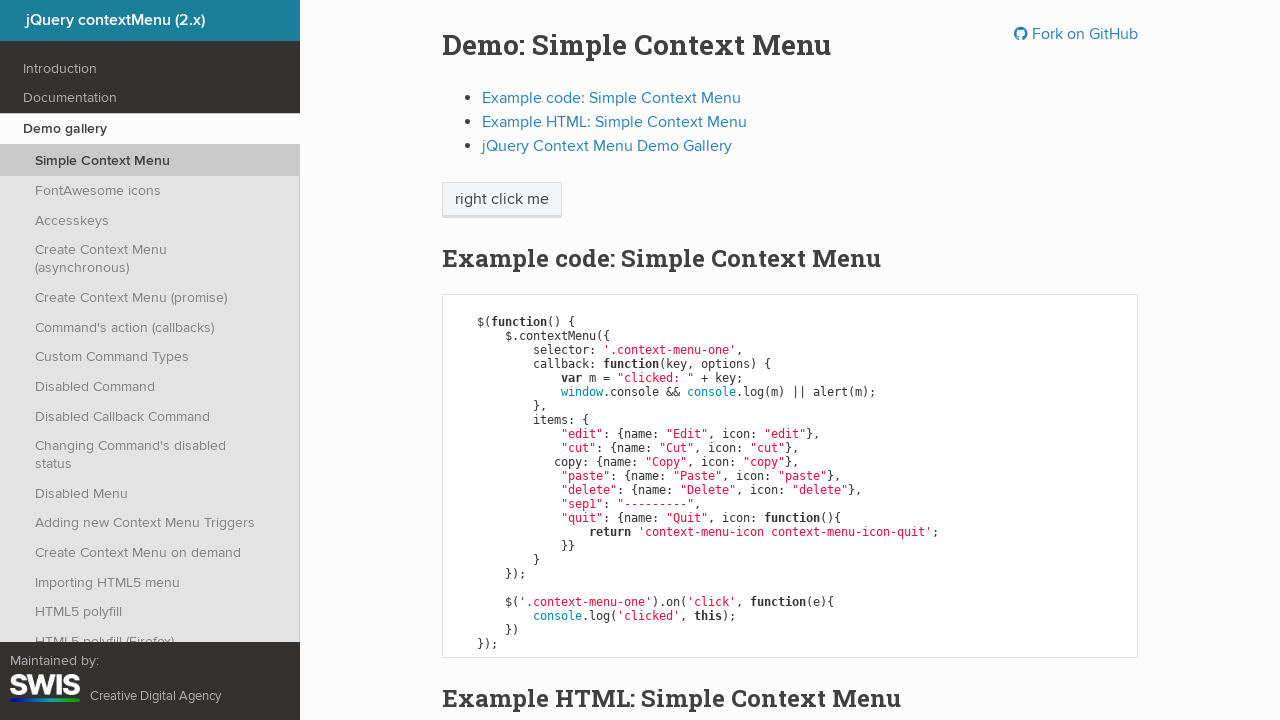